Tests the current address textarea by entering an address and then clearing it

Starting URL: https://demoqa.com/automation-practice-form

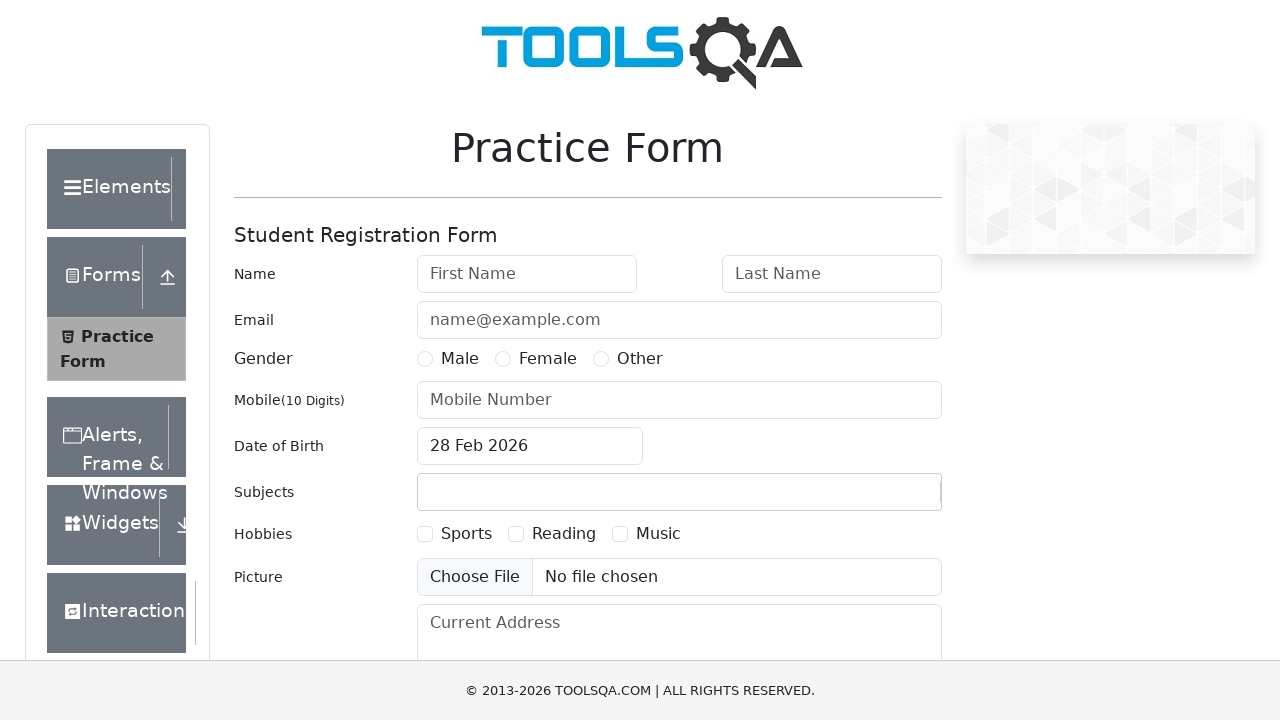

Filled current address textarea with '123, Street, City' on #currentAddress
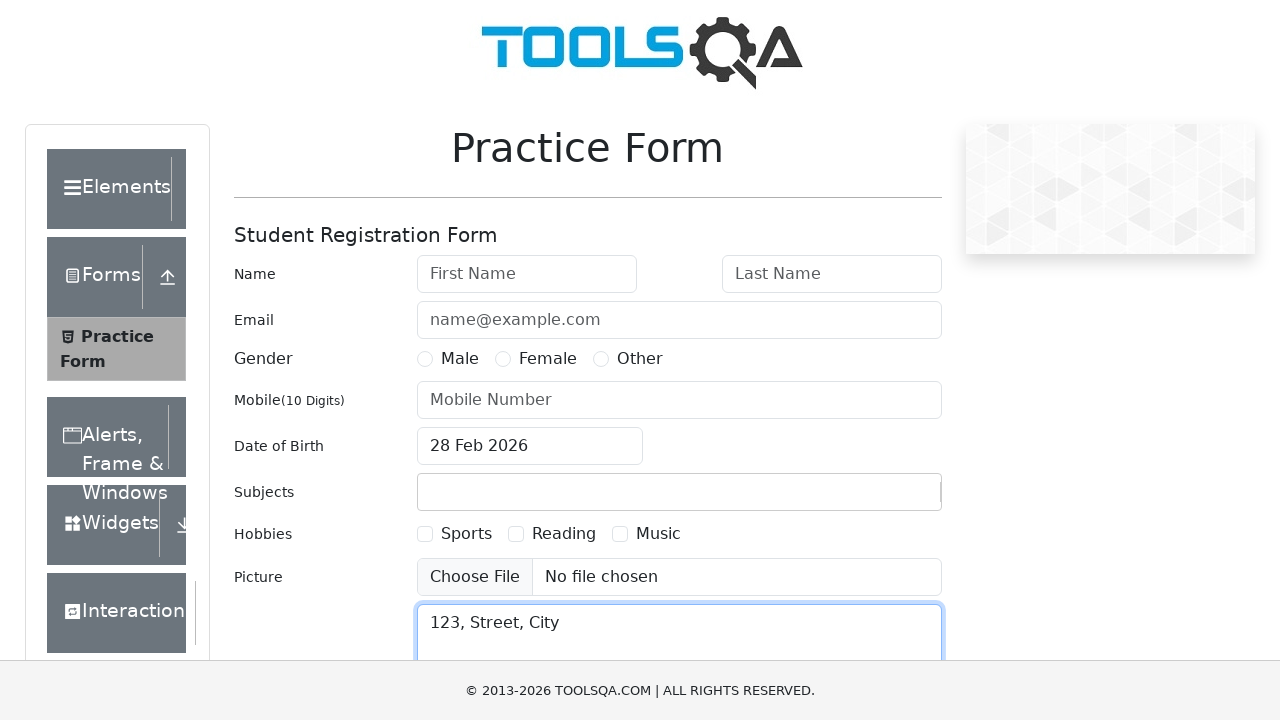

Cleared current address textarea on #currentAddress
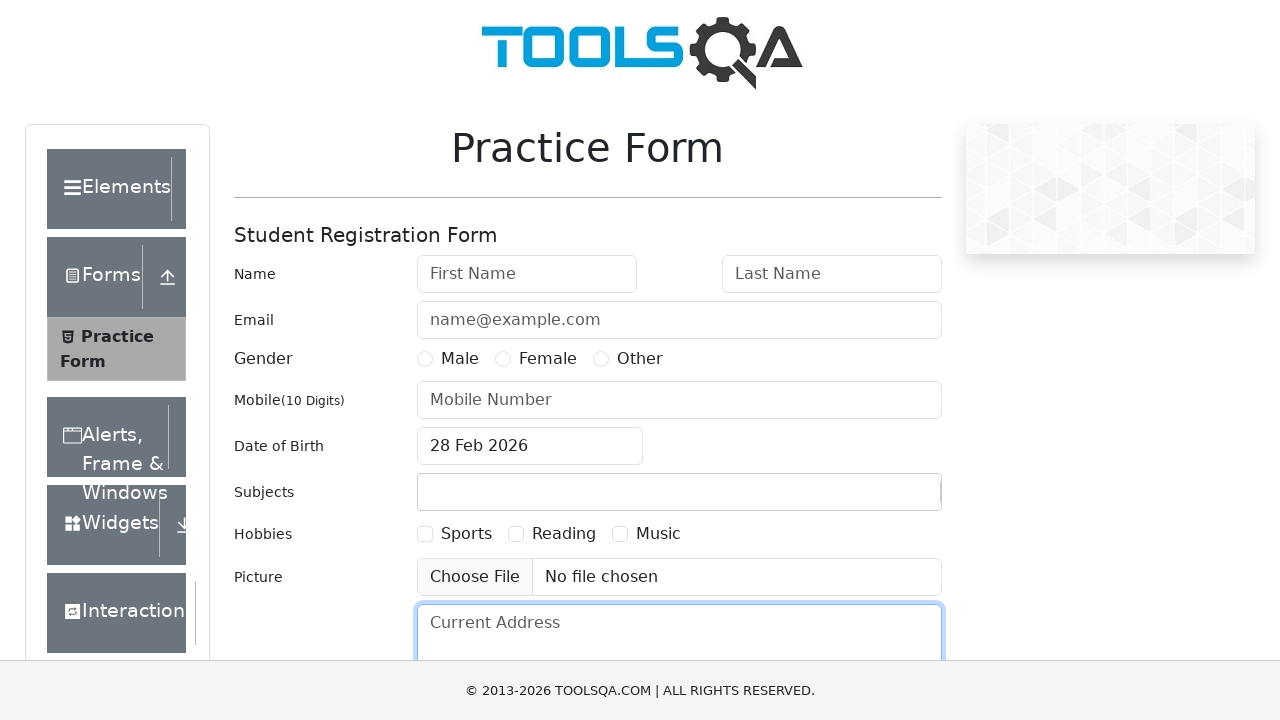

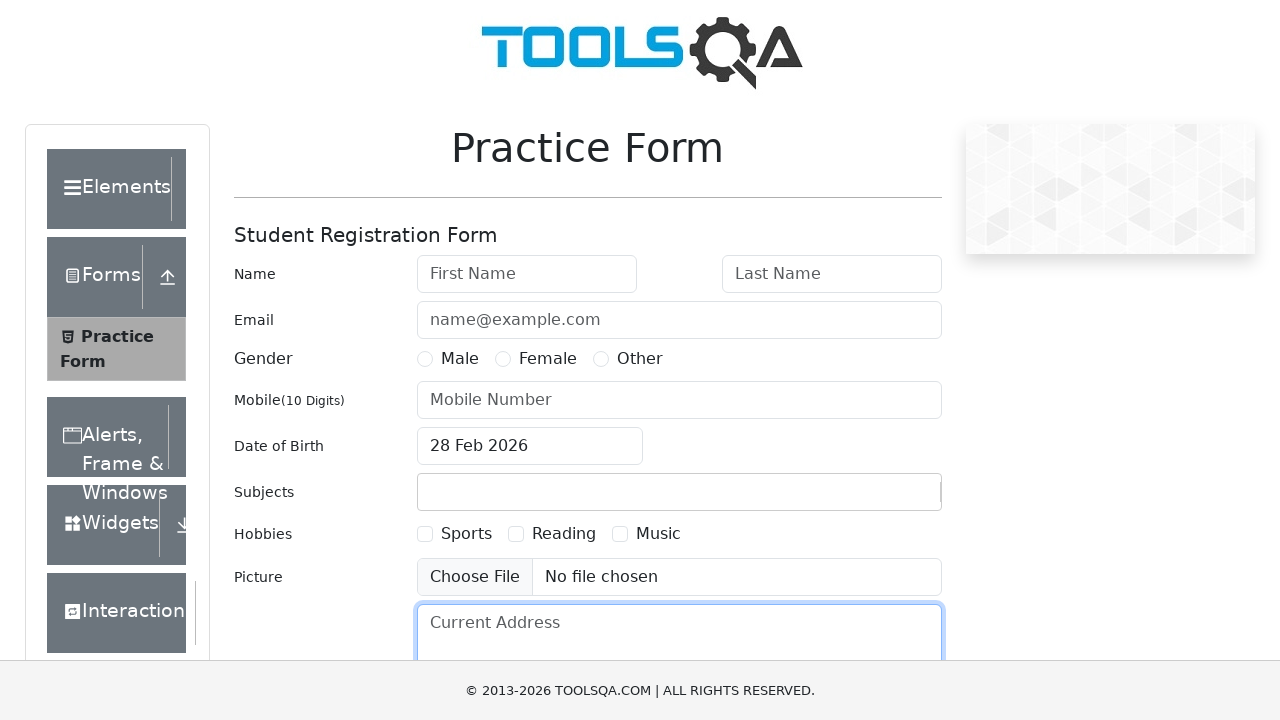